Calculates the sum of two numbers displayed on the page and selects the result from a dropdown menu, then submits the form

Starting URL: http://suninjuly.github.io/selects1.html

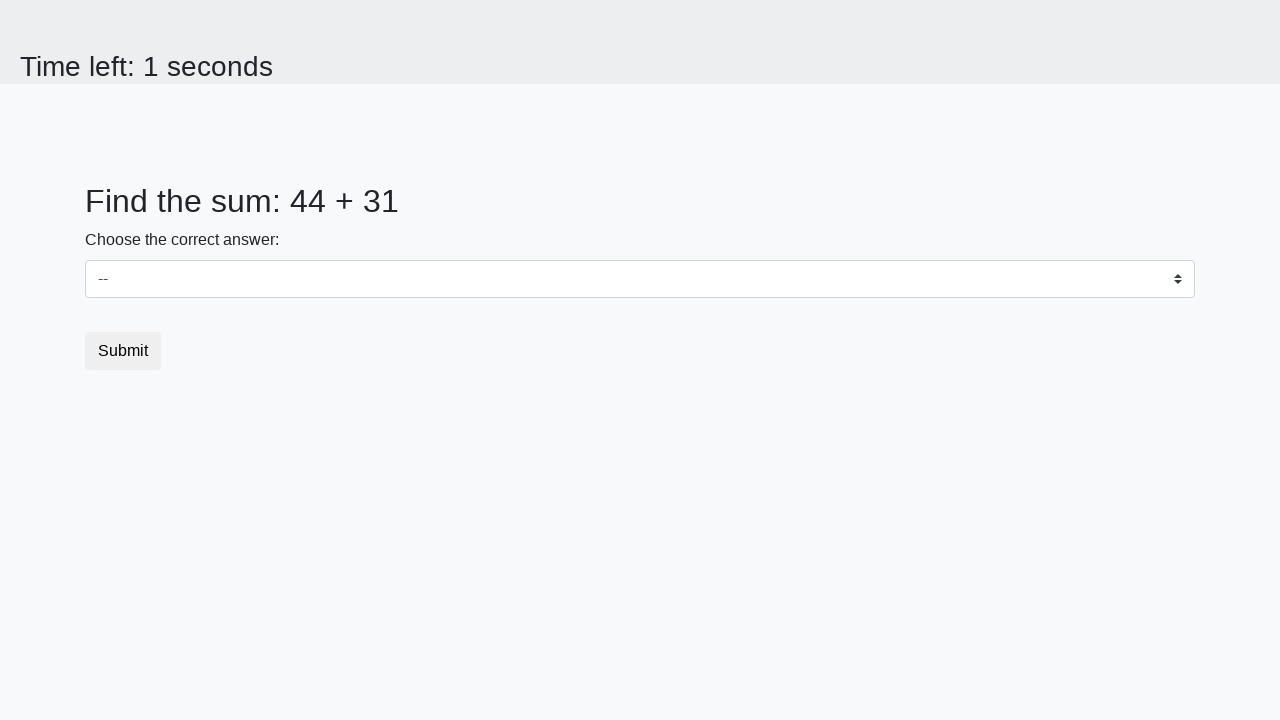

Retrieved first number from #num1 element
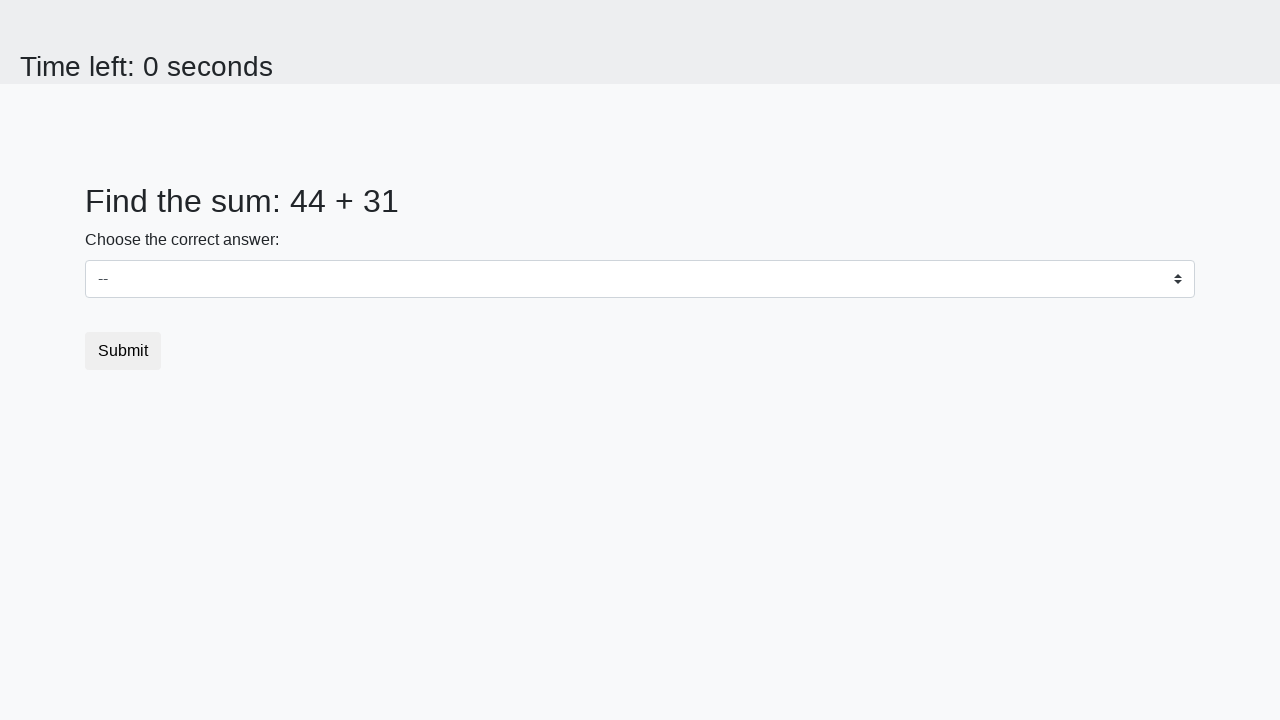

Retrieved second number from #num2 element
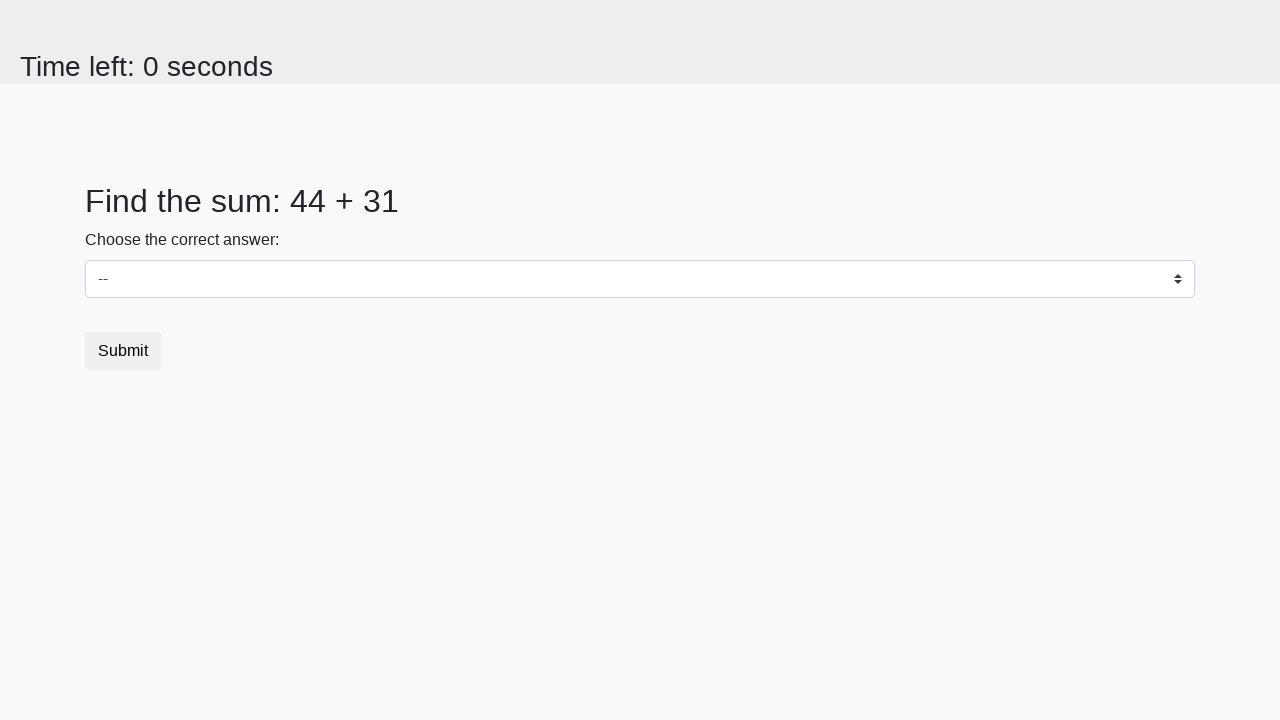

Calculated sum of 44 + 31 = 75
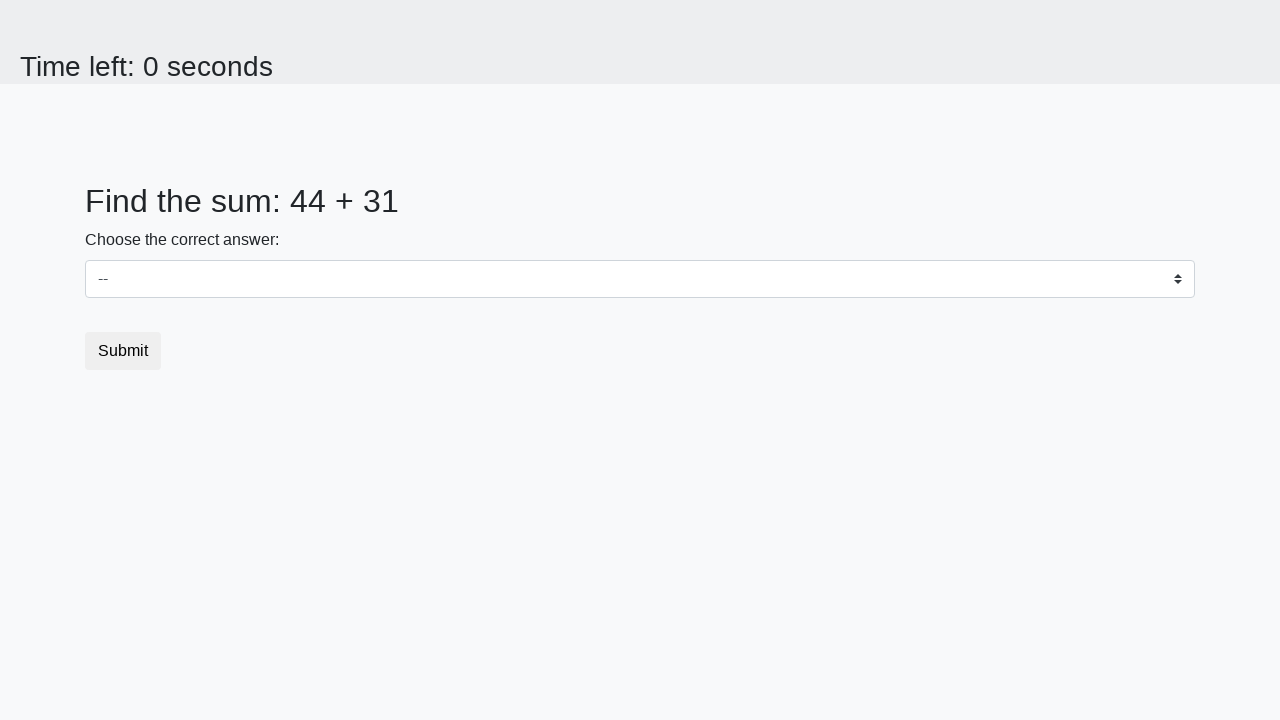

Selected 75 from dropdown menu on select
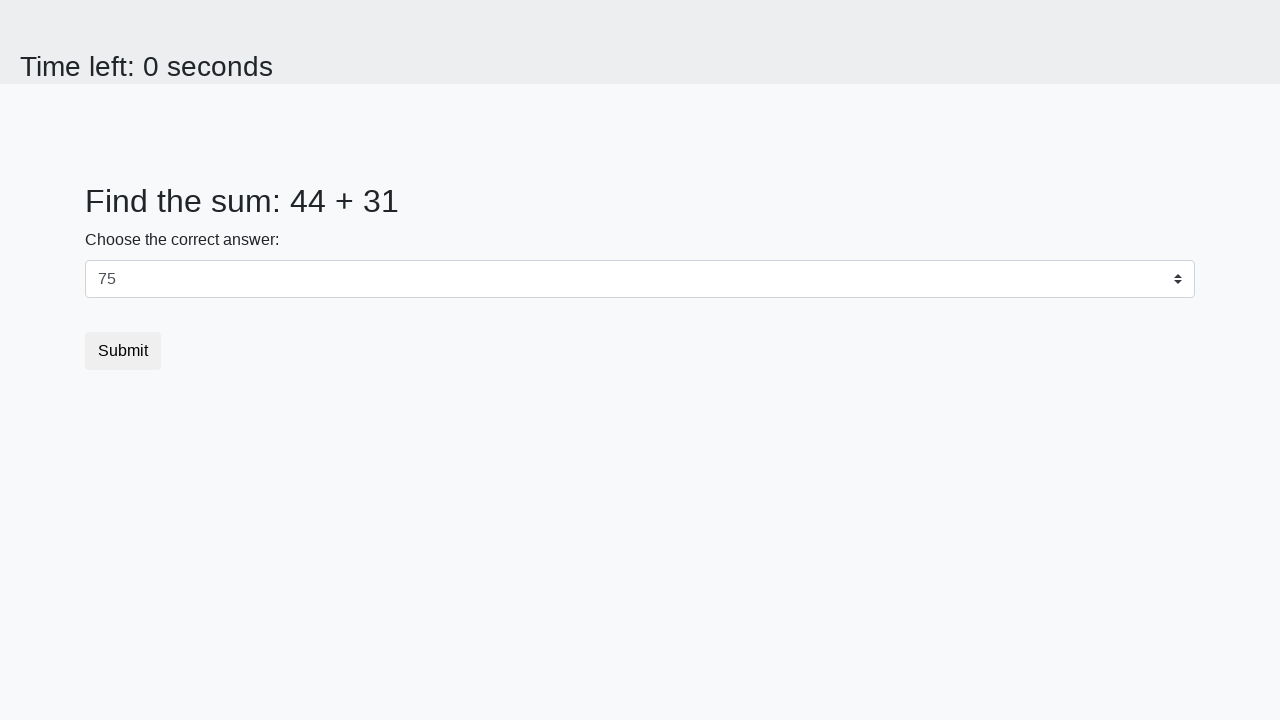

Clicked submit button to submit form at (123, 351) on button.btn
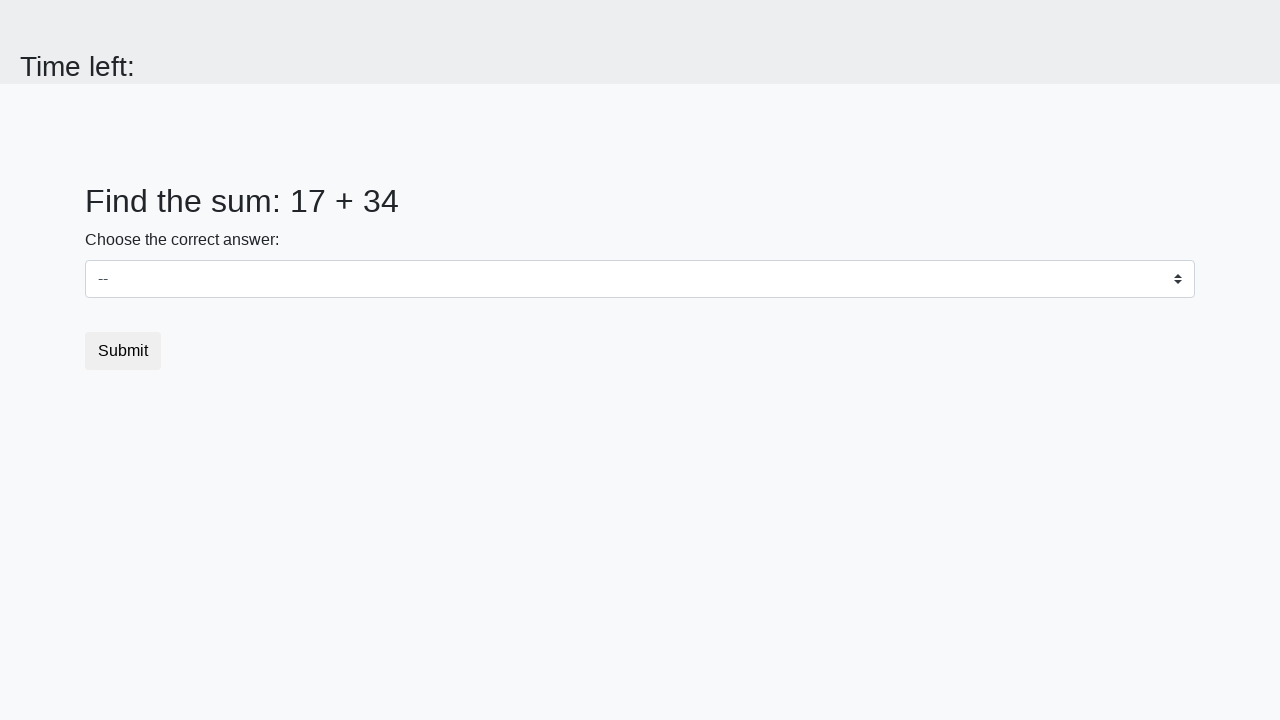

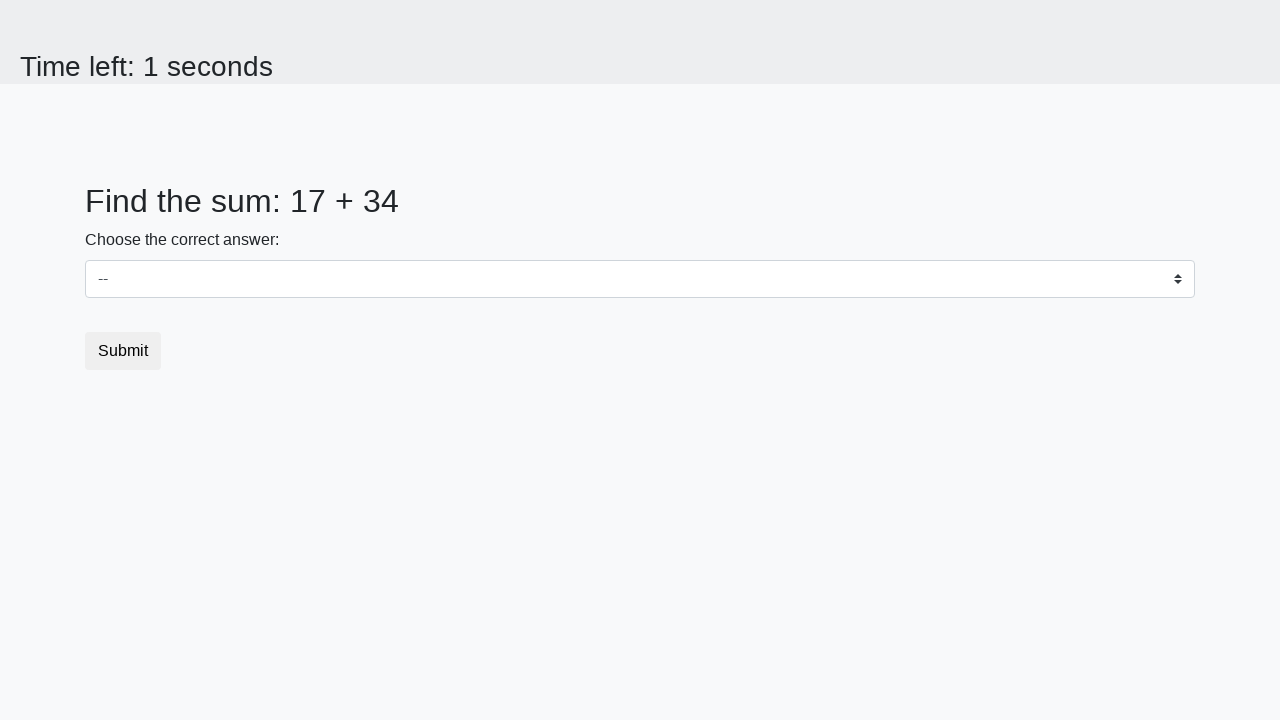